Tests drag and drop functionality by dragging a source element to a target destination element.

Starting URL: https://bonigarcia.dev/selenium-webdriver-java/drag-and-drop.html

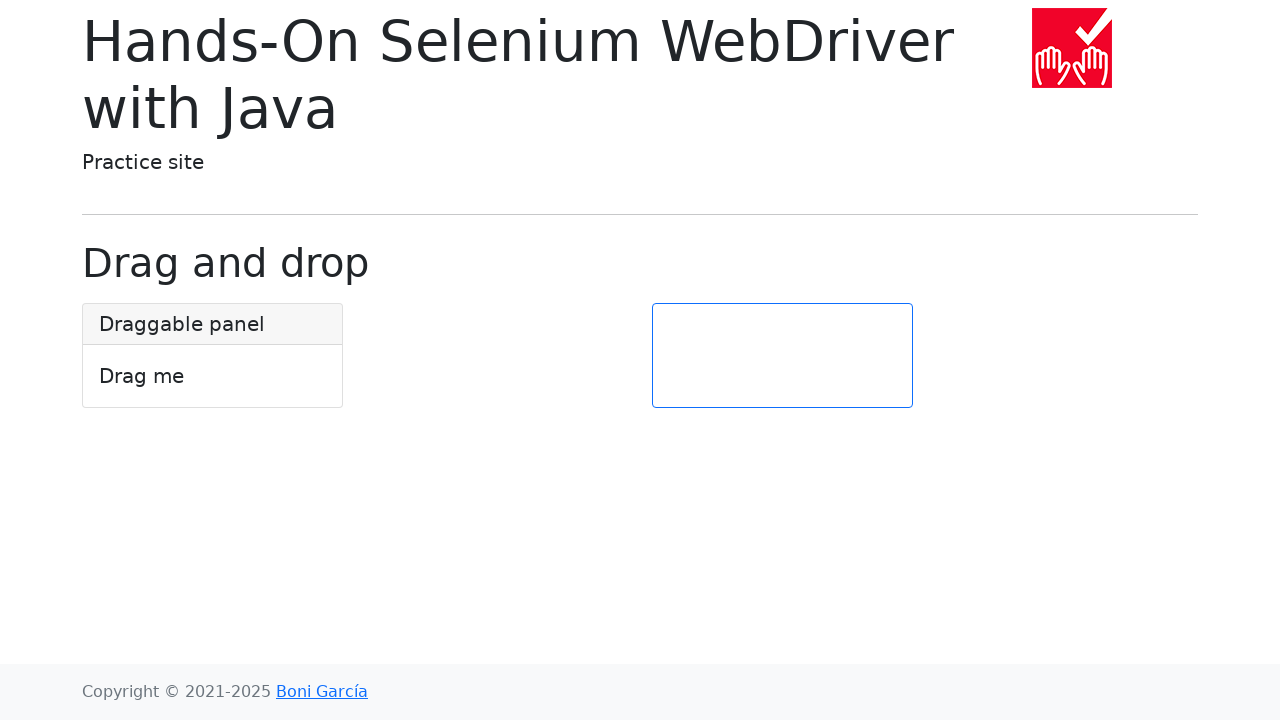

Located draggable source element with id 'draggable'
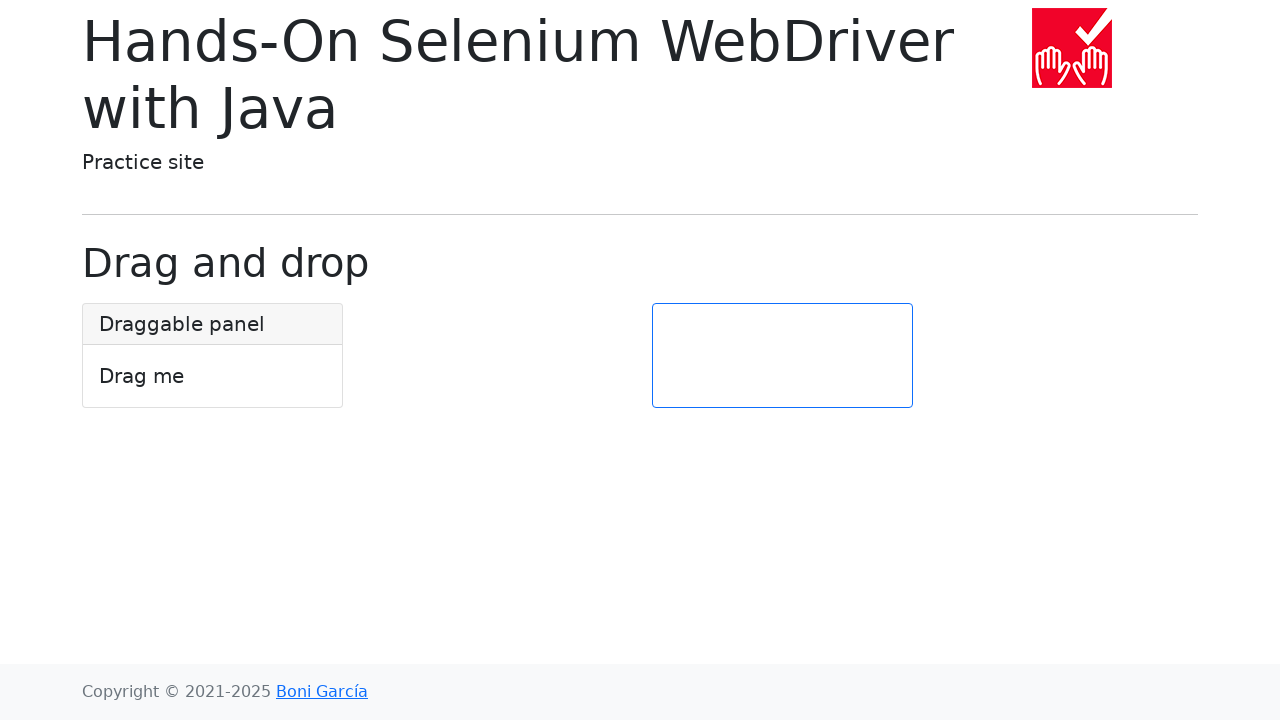

Located target destination element with id 'target'
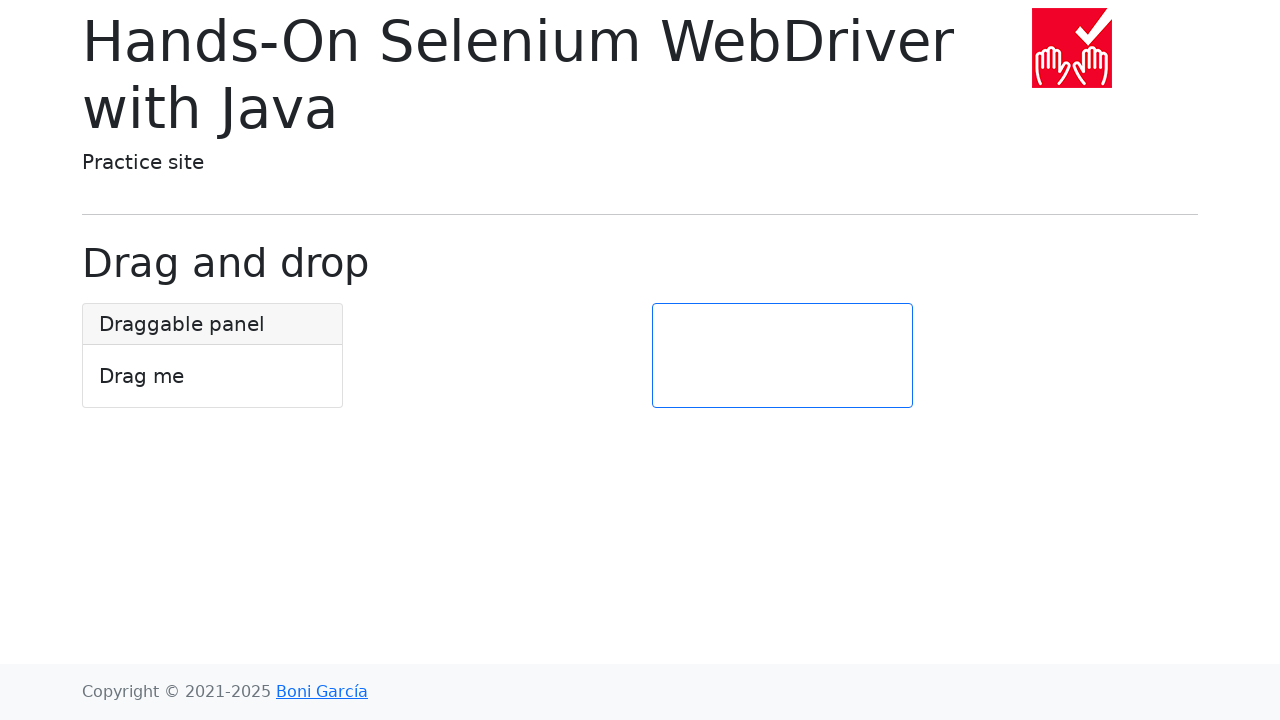

Dragged source element to target destination at (782, 356)
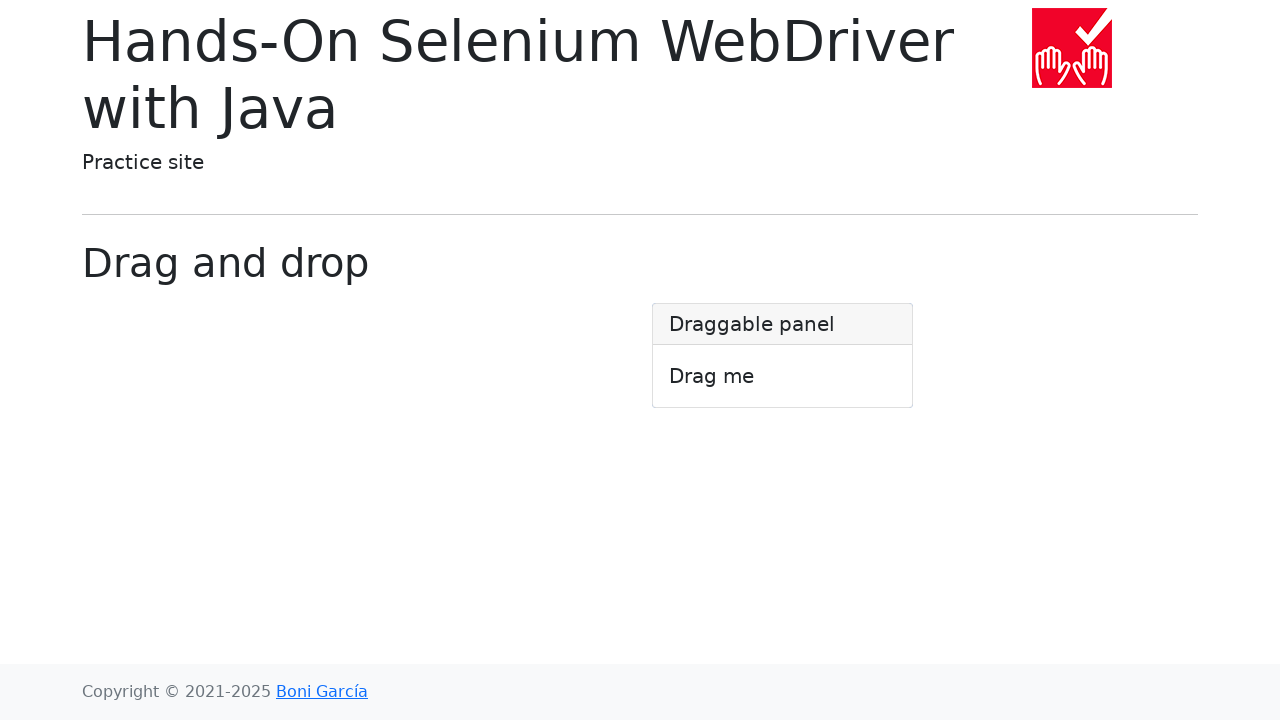

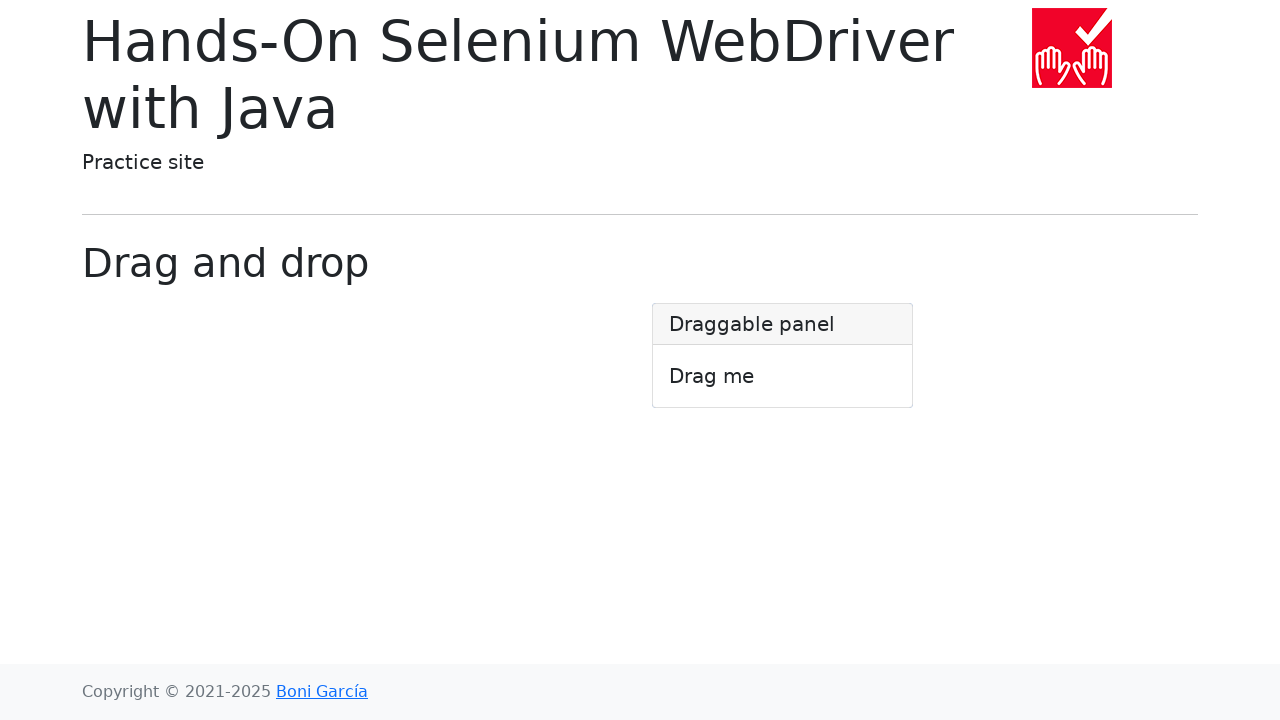